Tests the add/remove elements functionality by clicking "Add Element" twice to create two delete buttons, then removing one and verifying only one delete button remains.

Starting URL: https://the-internet.herokuapp.com/add_remove_elements/

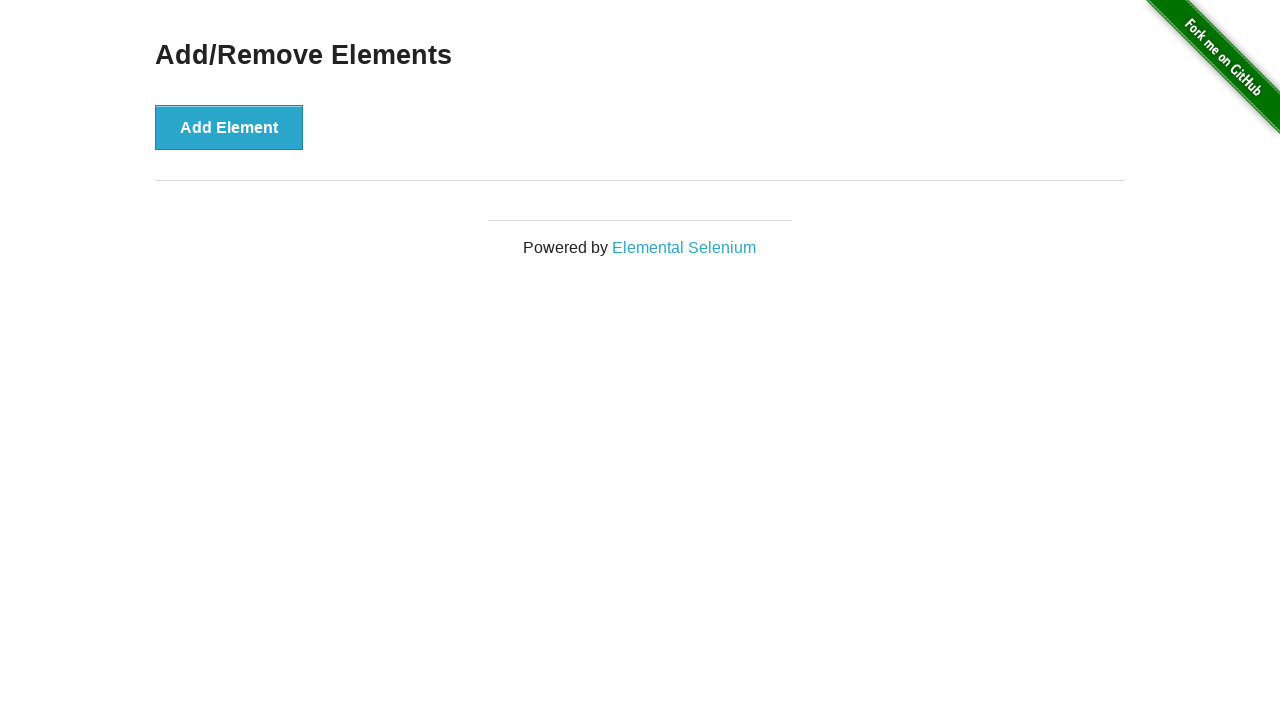

Navigated to add/remove elements page
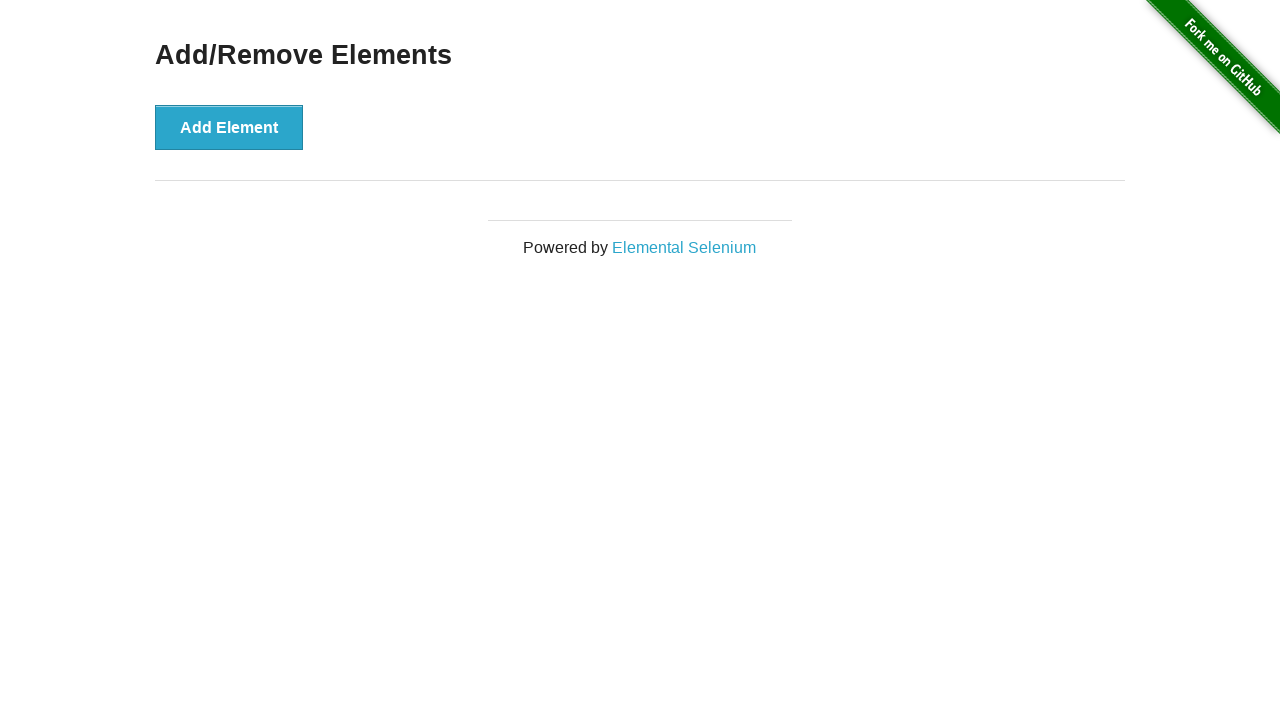

Clicked 'Add Element' button first time at (229, 127) on xpath=//button[text()='Add Element']
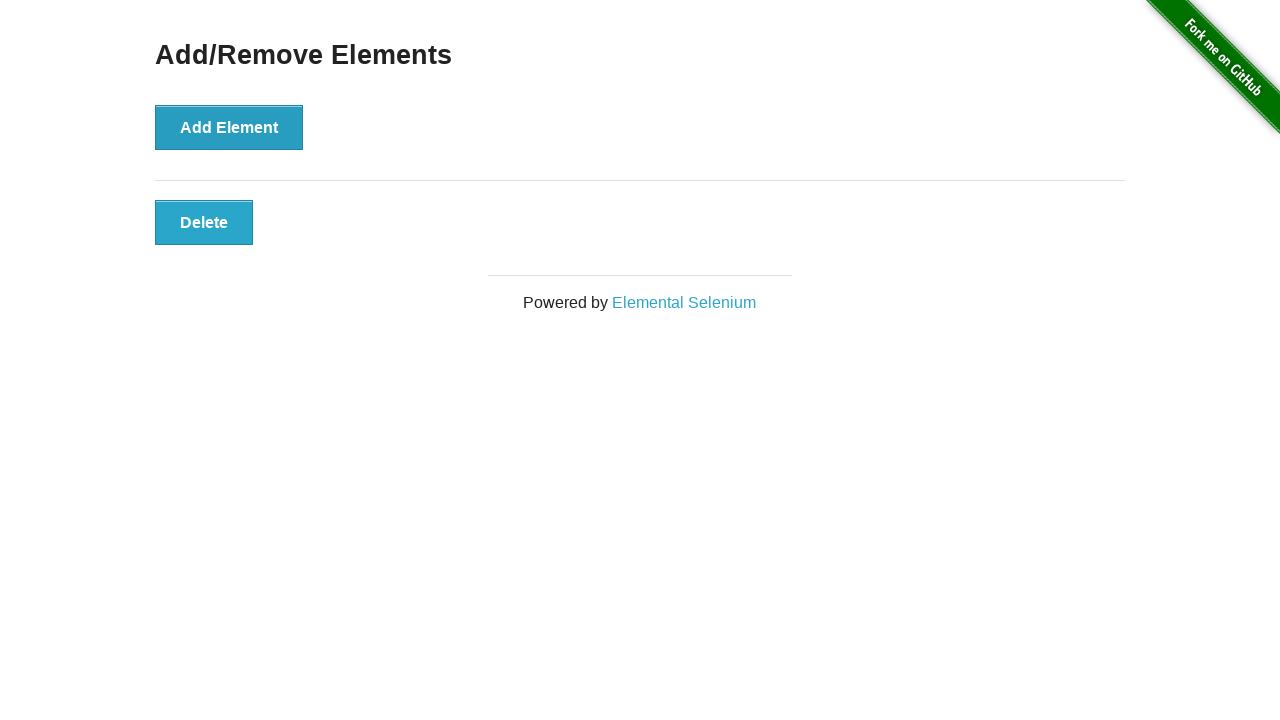

Clicked 'Add Element' button second time at (229, 127) on xpath=//button[text()='Add Element']
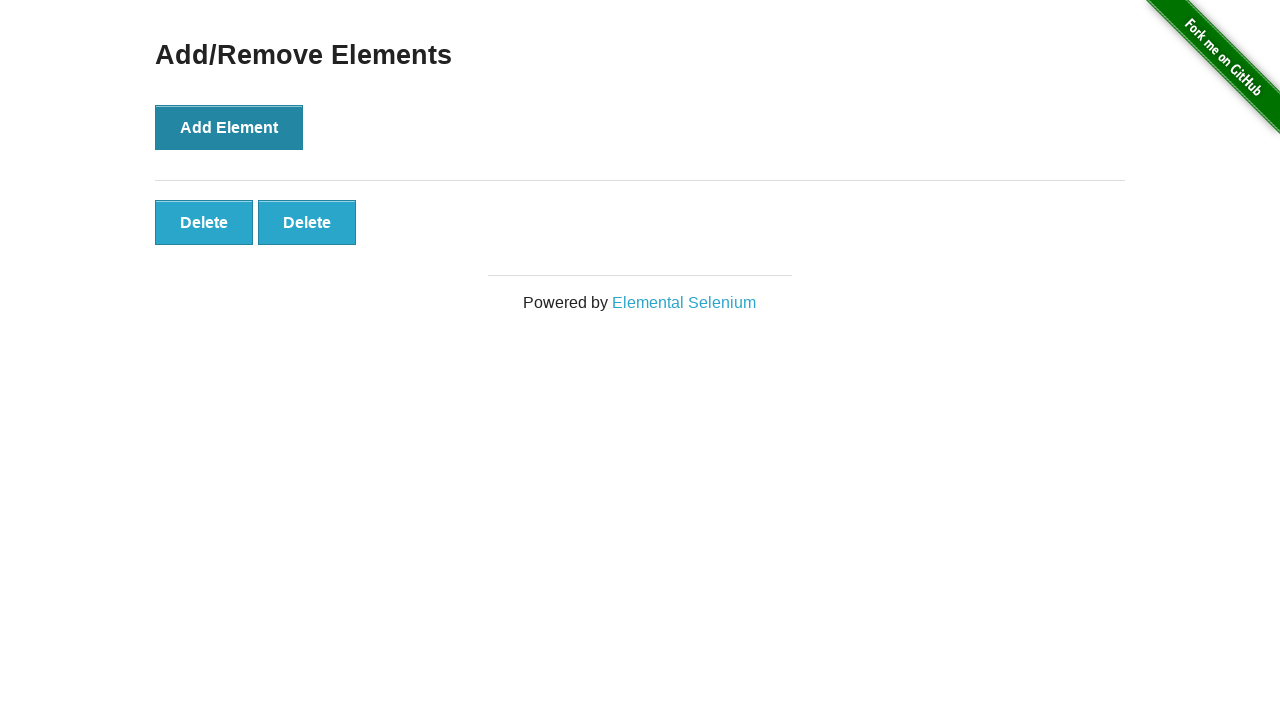

Delete buttons appeared after adding two elements
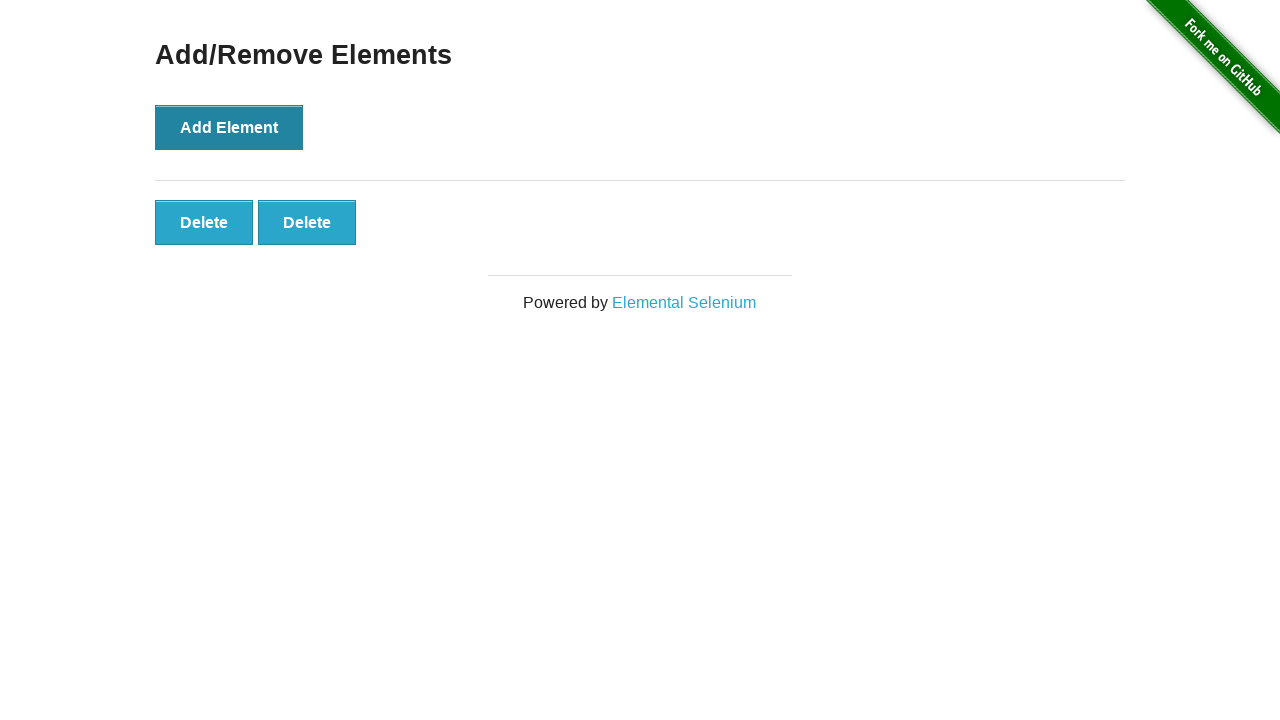

Clicked the second delete button to remove one element at (307, 222) on xpath=//button[text()='Delete'] >> nth=1
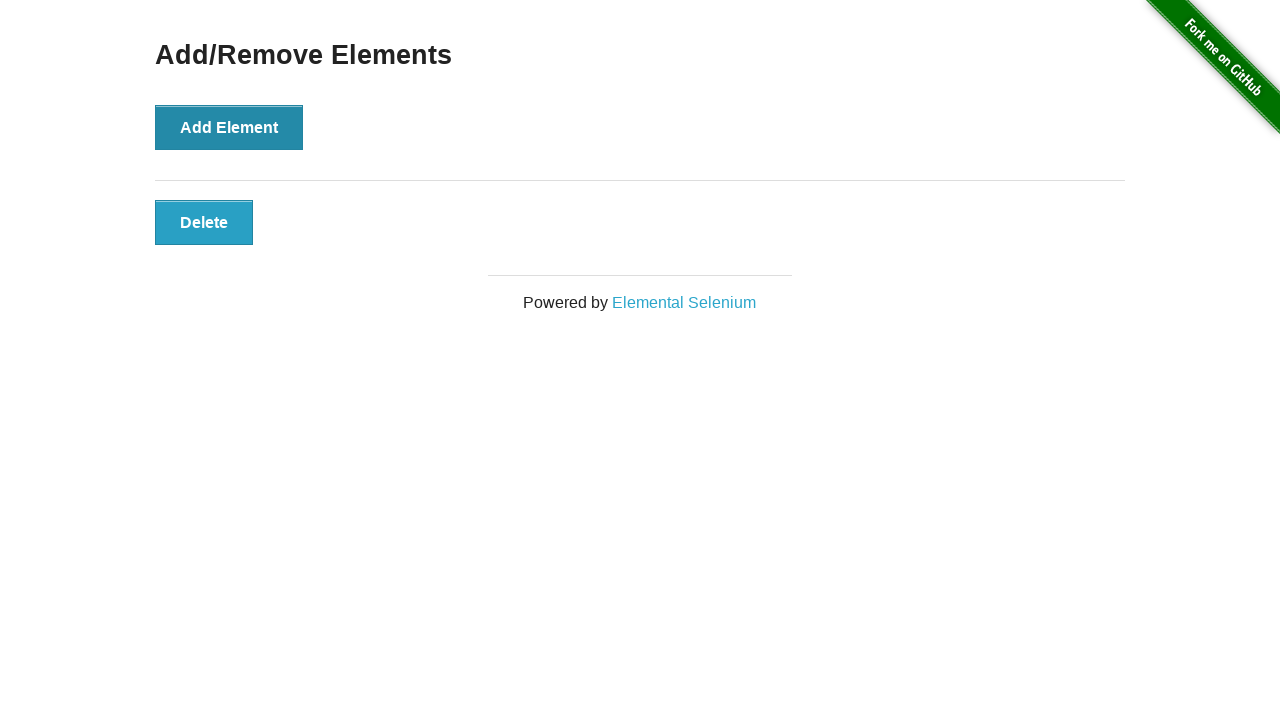

Verified that 1 delete button remains
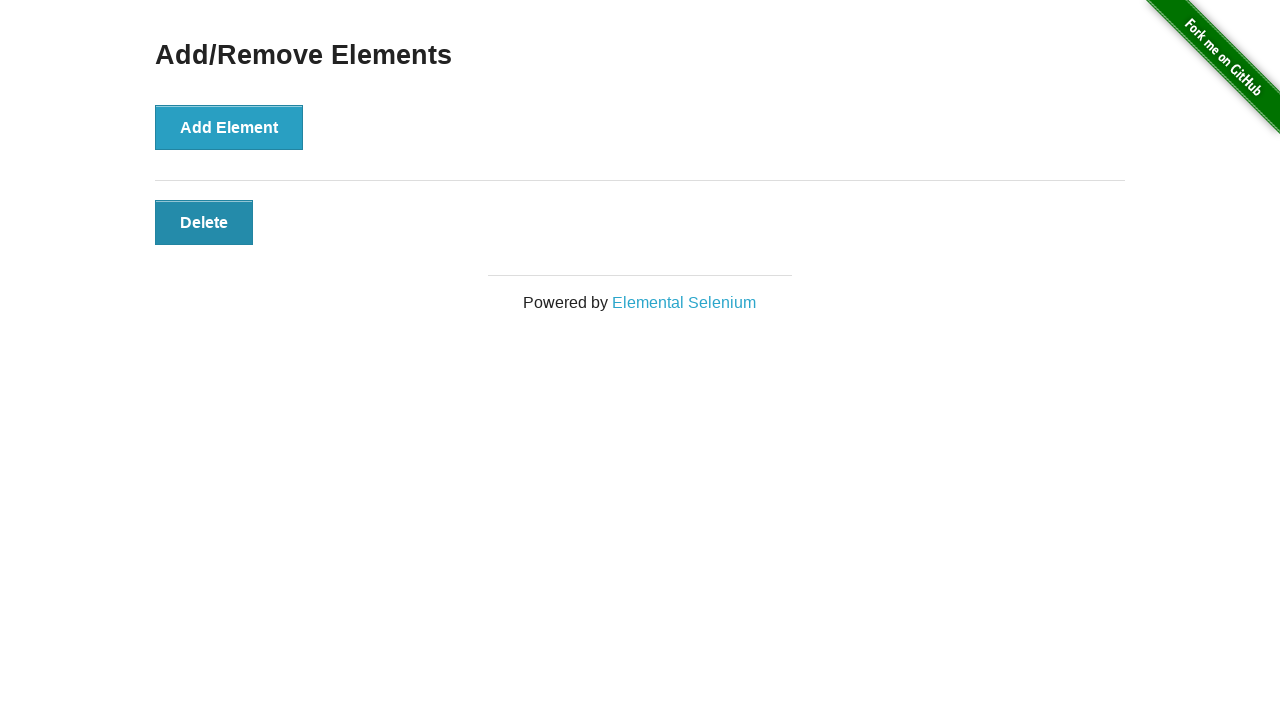

Assertion passed: exactly one delete button remains
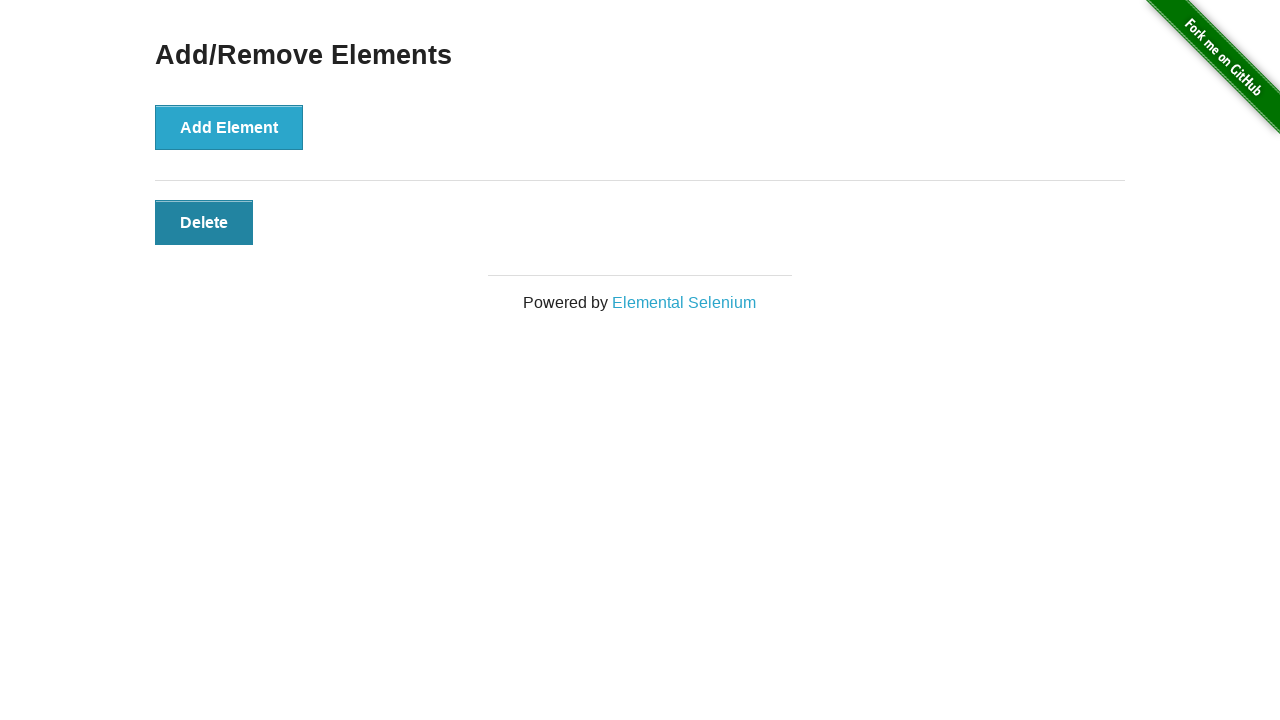

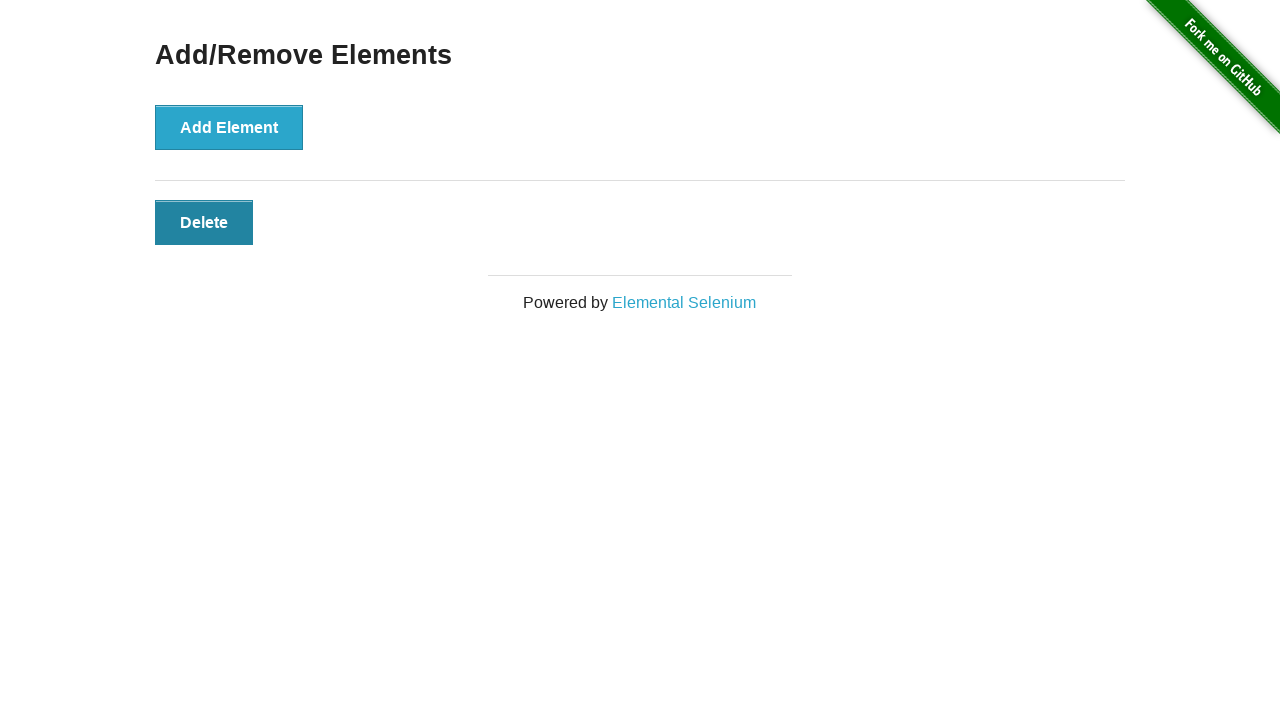